Tests that trailing tabs are trimmed from todo text when saving.

Starting URL: https://todomvc.com/examples/typescript-angular/#/

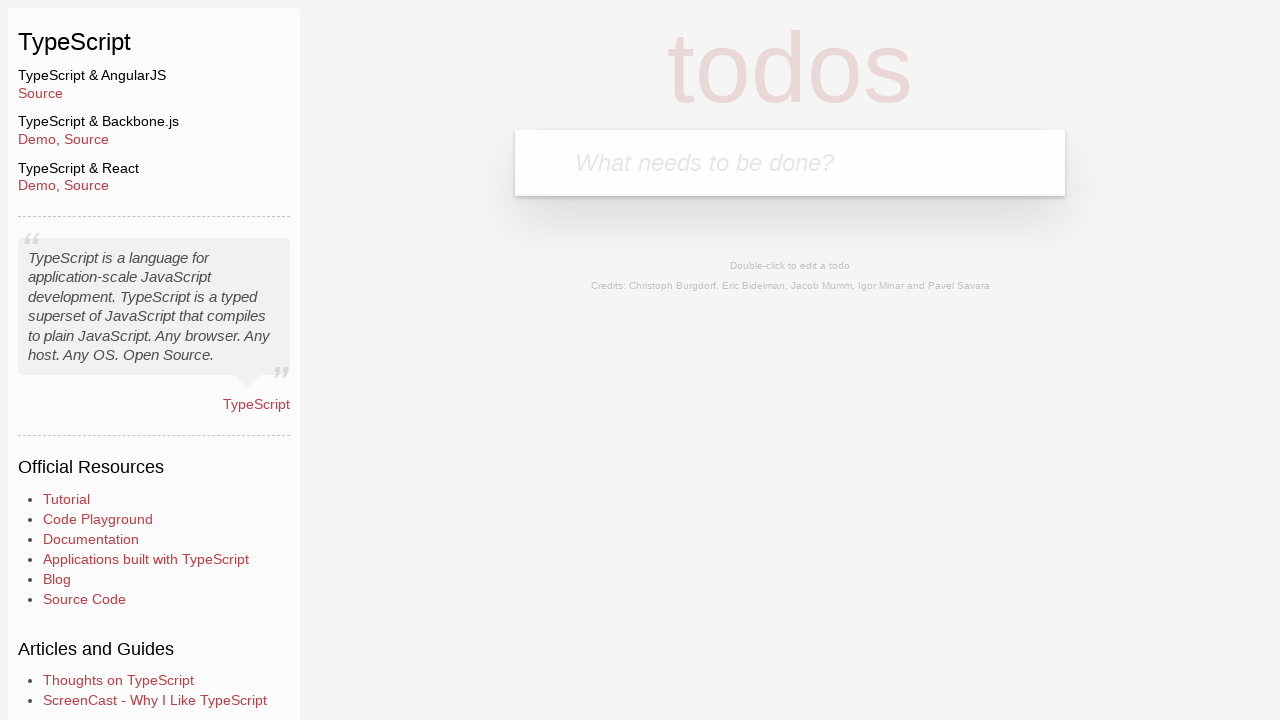

Filled new todo input with 'Lorem' on .new-todo
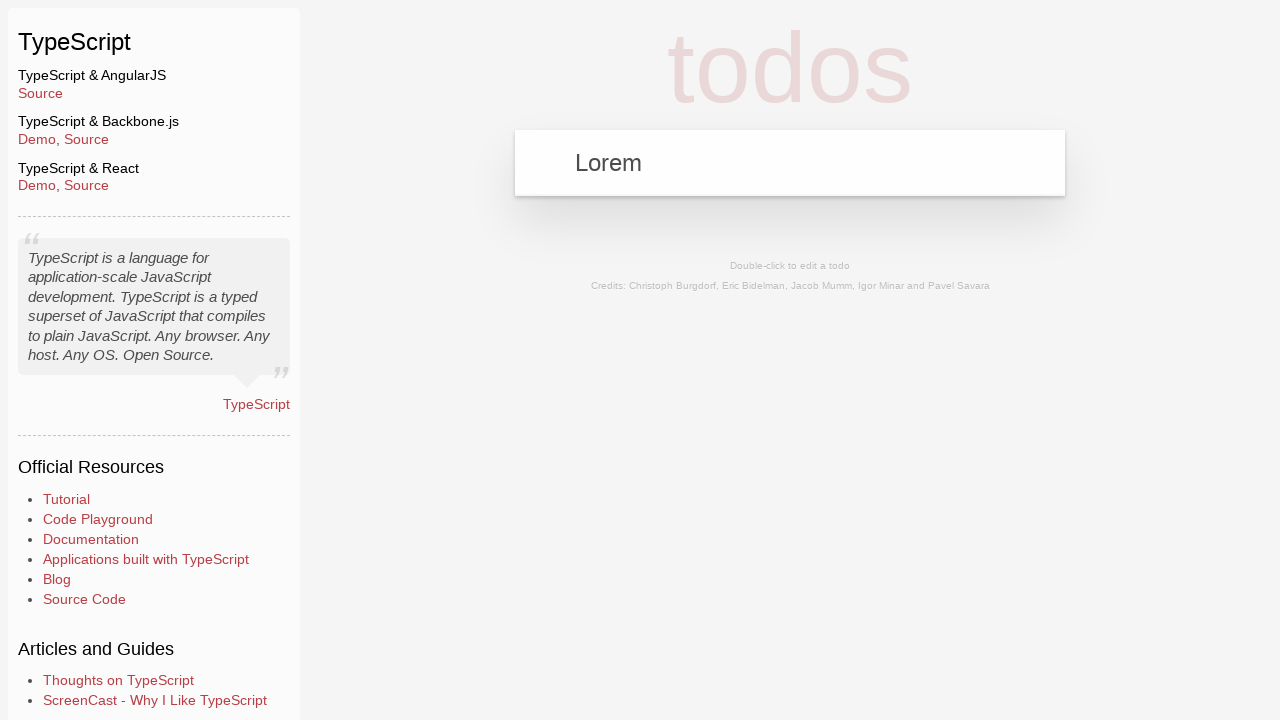

Pressed Enter to create new todo item on .new-todo
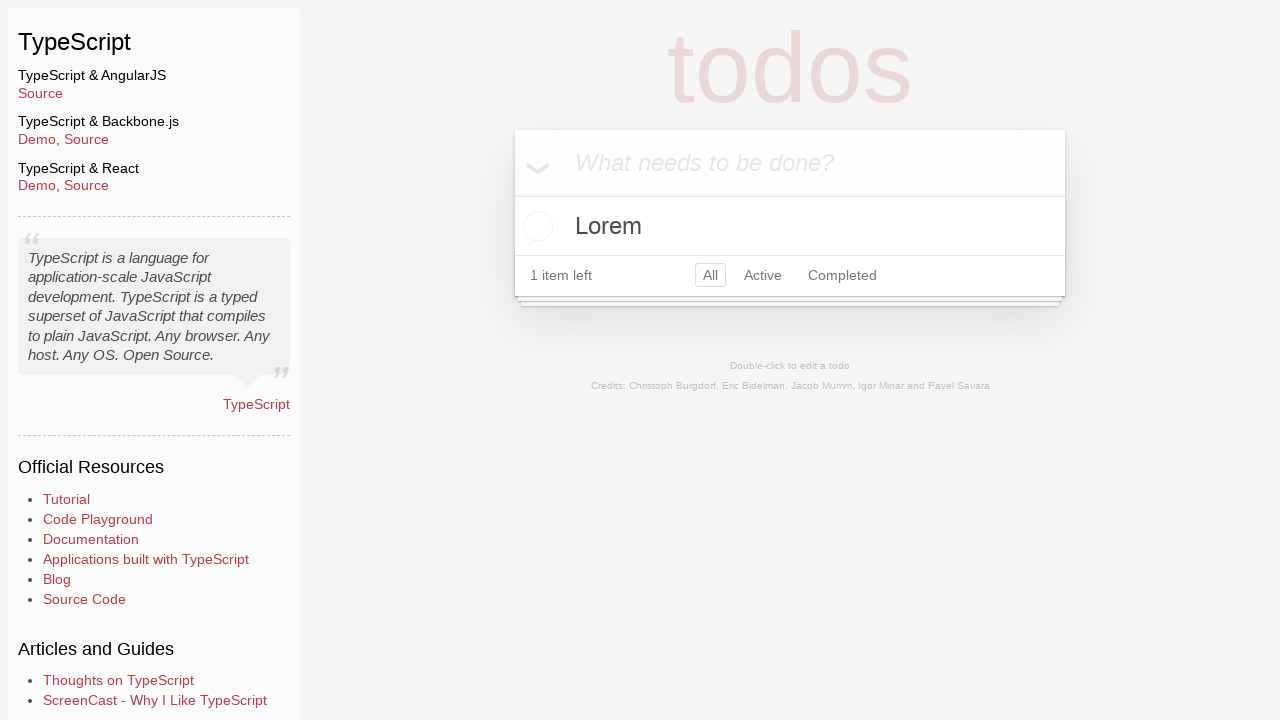

Double-clicked todo item to enter edit mode at (790, 226) on text=Lorem
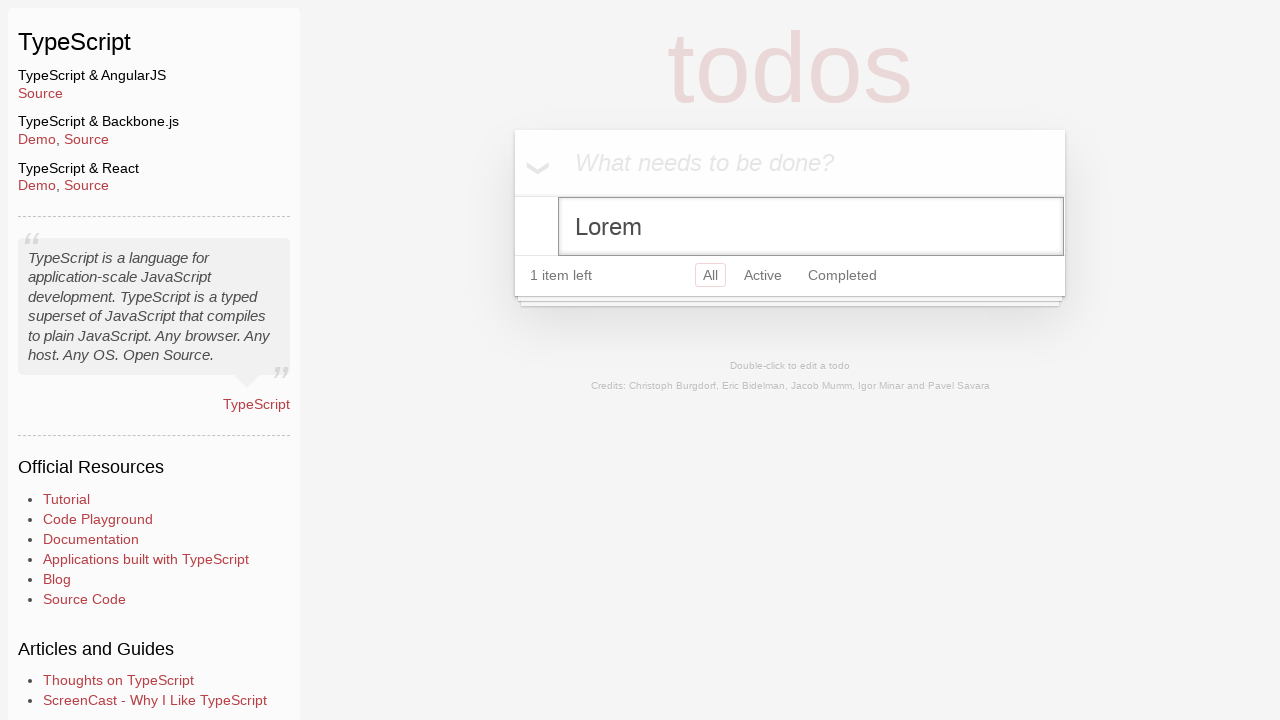

Filled edit field with 'Ipsum' followed by trailing tab on .edit
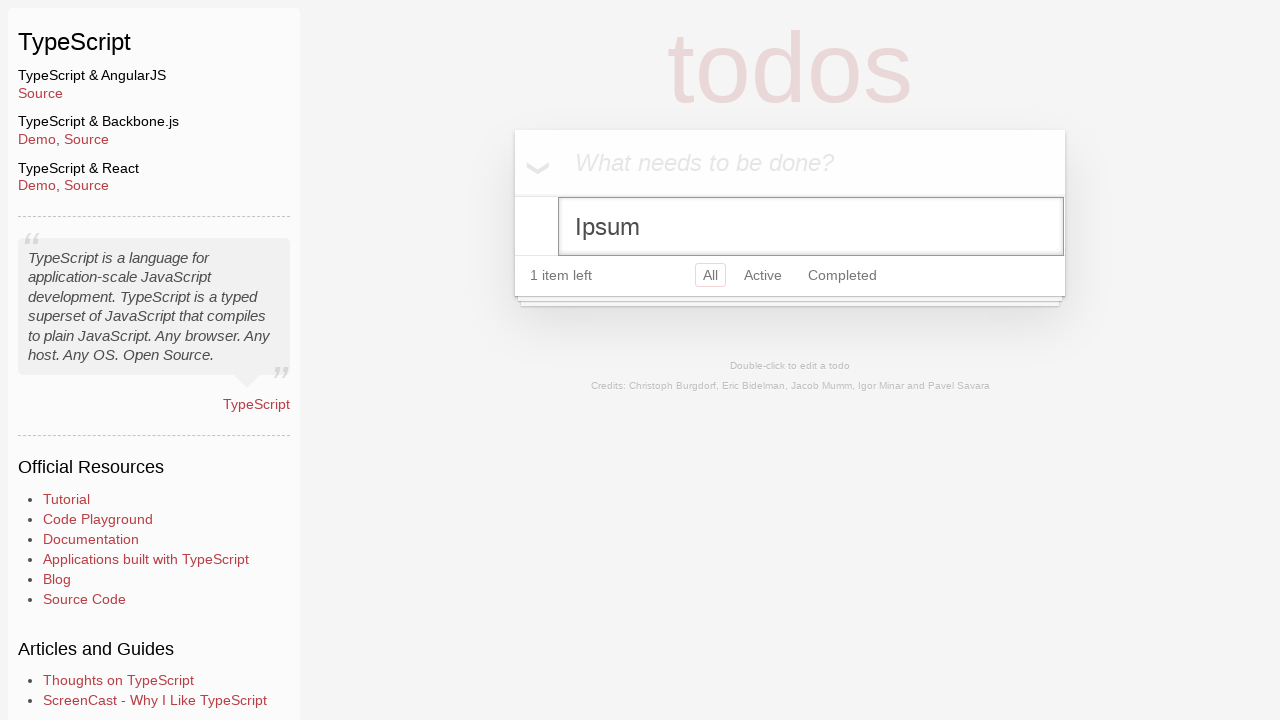

Clicked header to blur edit field and save changes at (790, 163) on .header
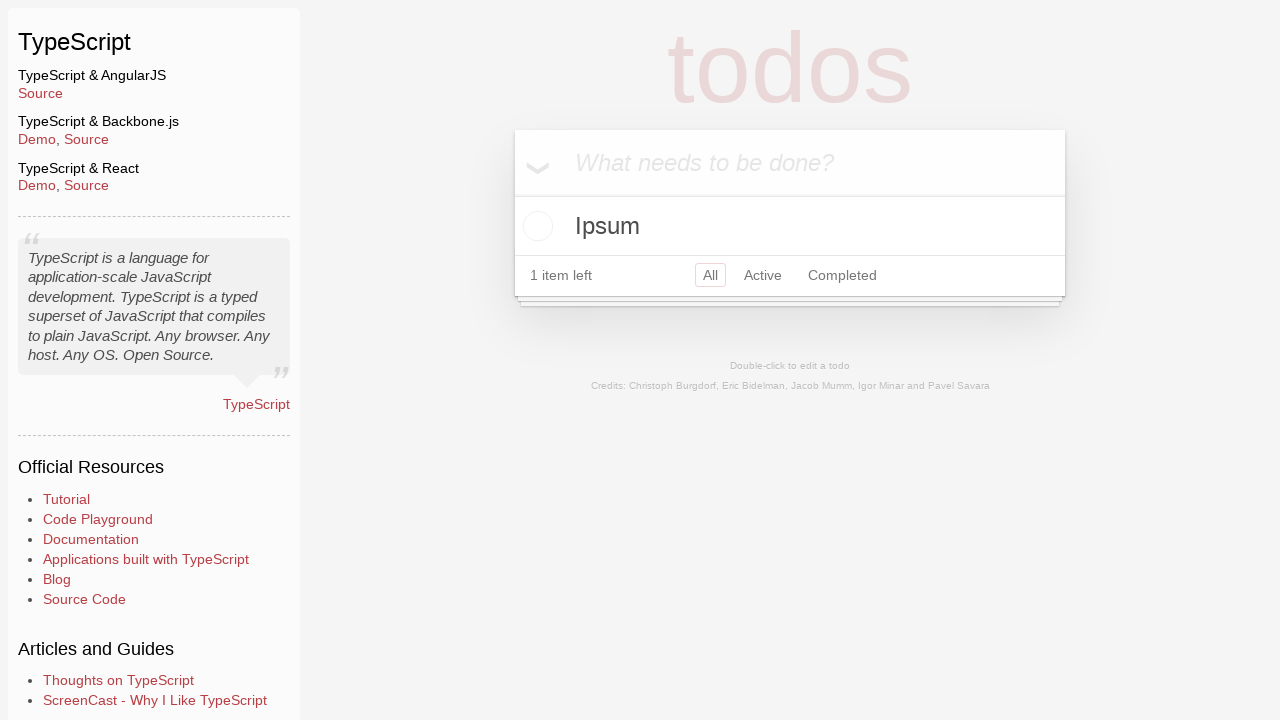

Verified that todo text was saved with trailing tabs trimmed
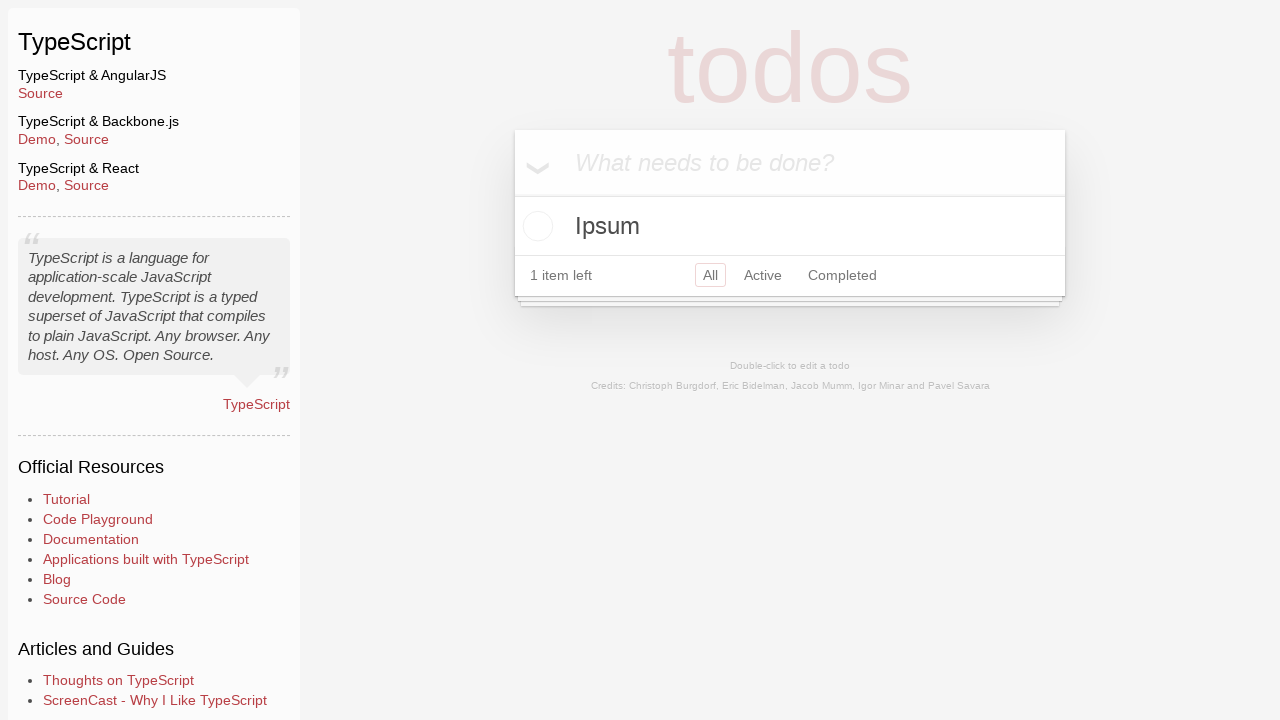

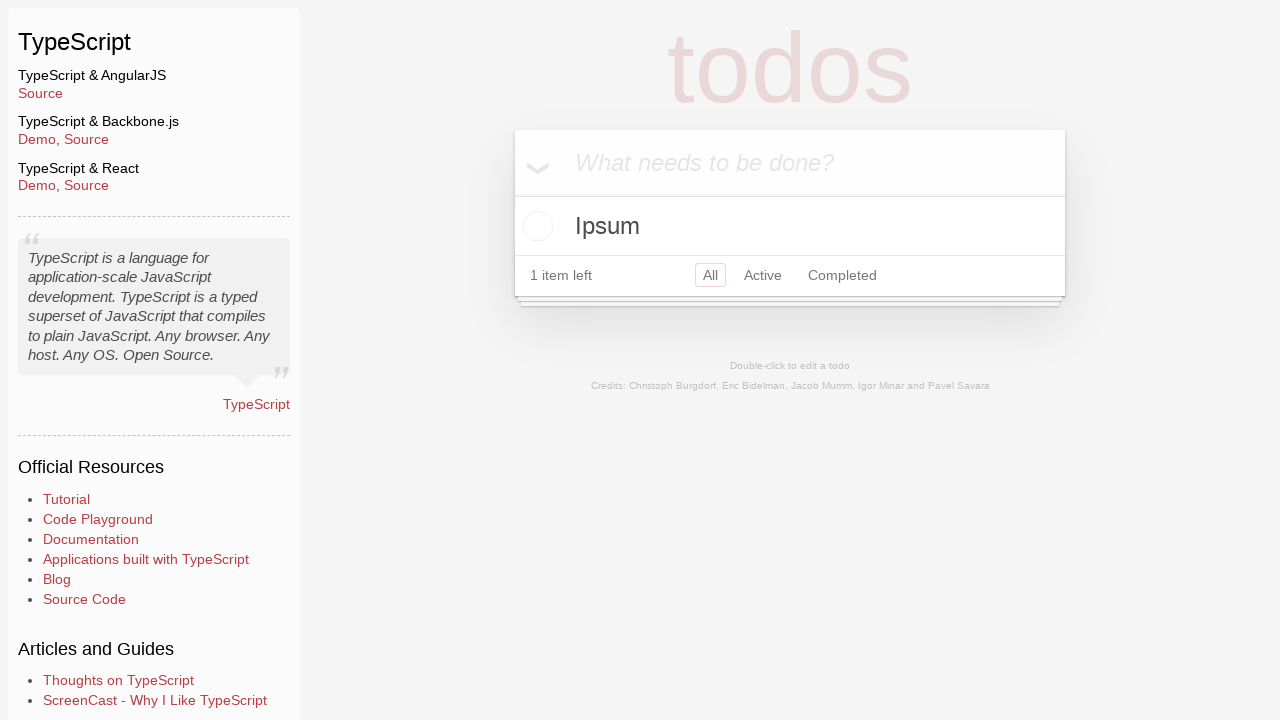